Tests checkbox functionality on W3C WAI-ARIA example page by clicking a collapse button, then iterating through all checkboxes and clicking any that are unchecked to select them.

Starting URL: https://www.w3.org/TR/2019/NOTE-wai-aria-practices-1.1-20190814/examples/checkbox/checkbox-1/checkbox-1.html

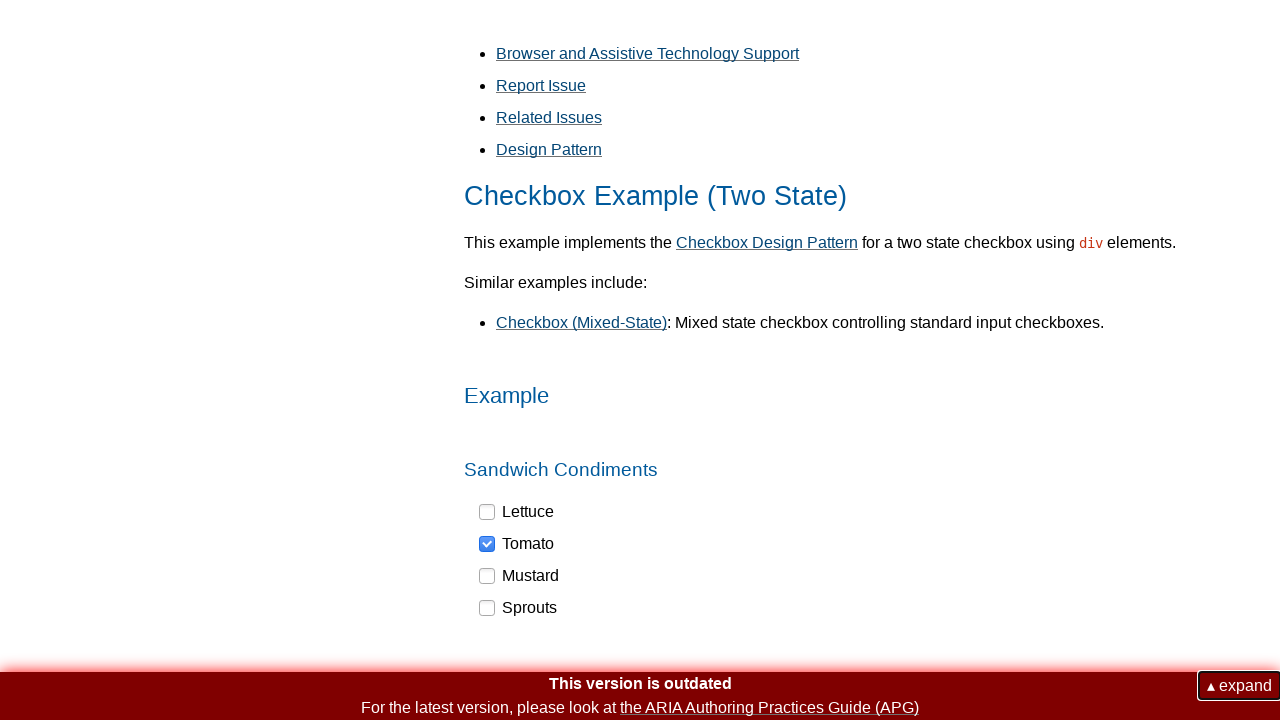

Navigated to W3C WAI-ARIA checkbox example page
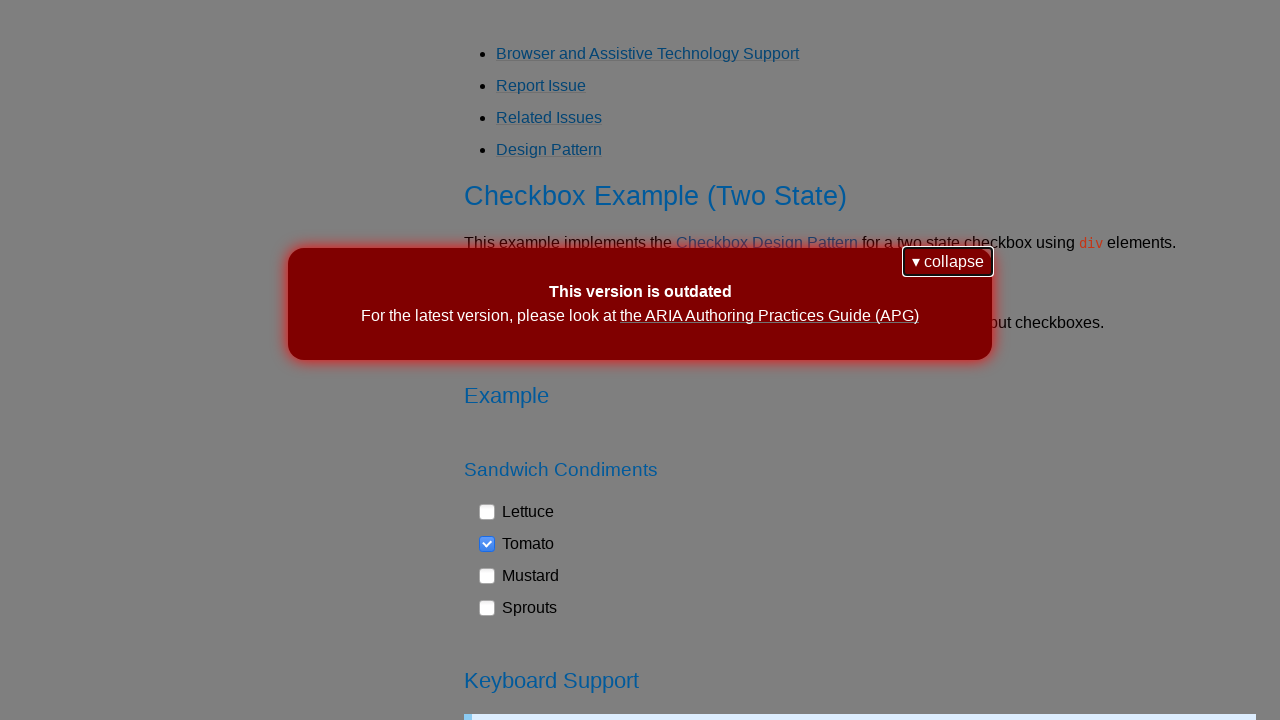

Clicked collapse/expand button at (948, 262) on button
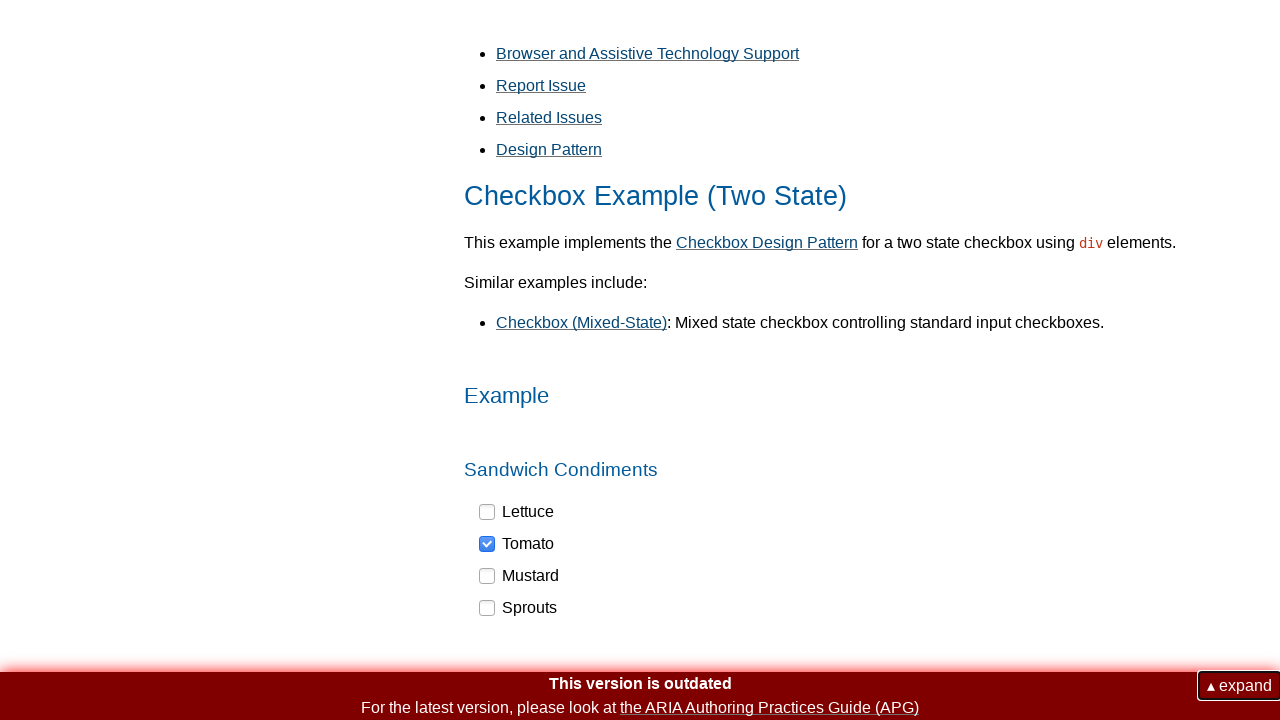

Checkboxes are now visible on the page
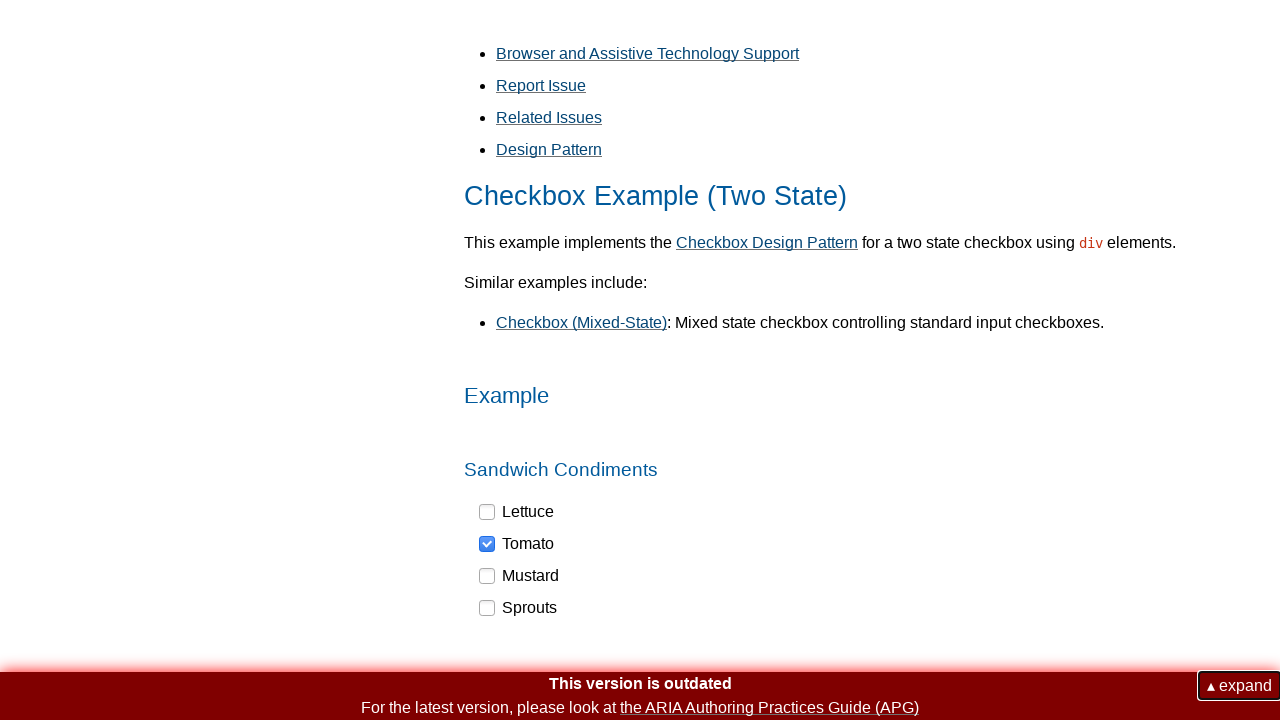

Retrieved all 4 checkbox elements
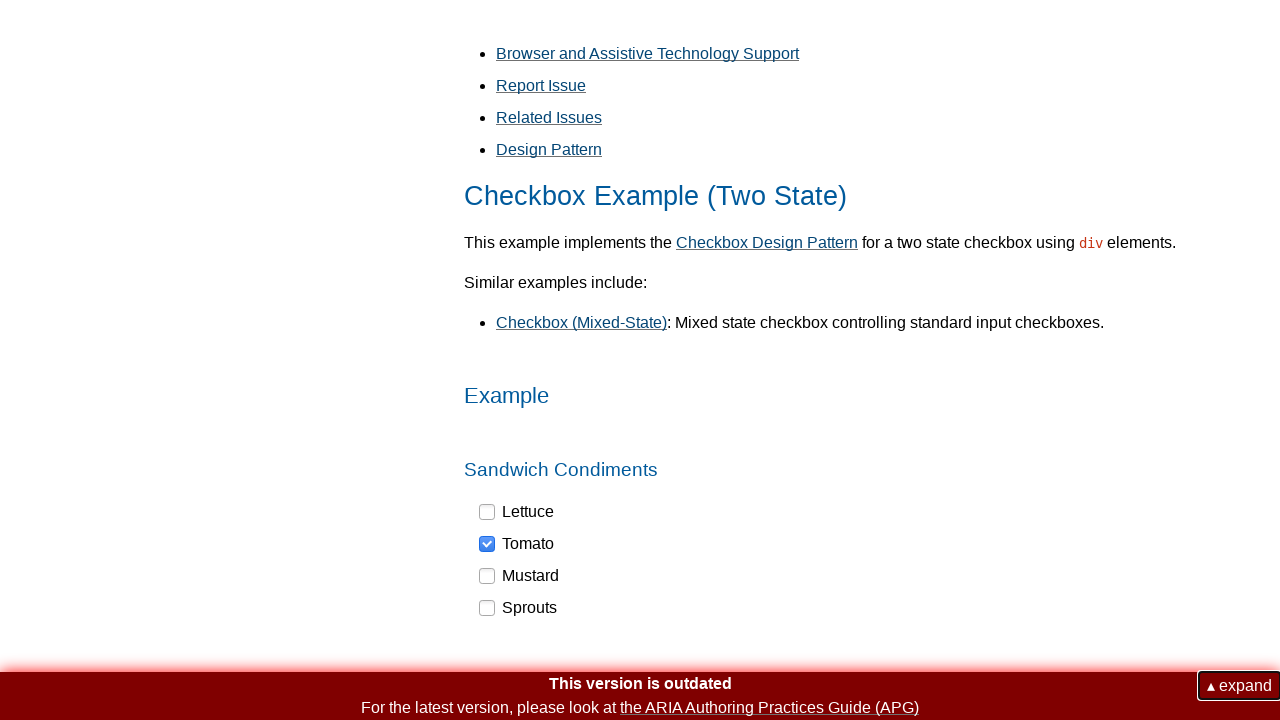

Retrieved aria-checked attribute value: false
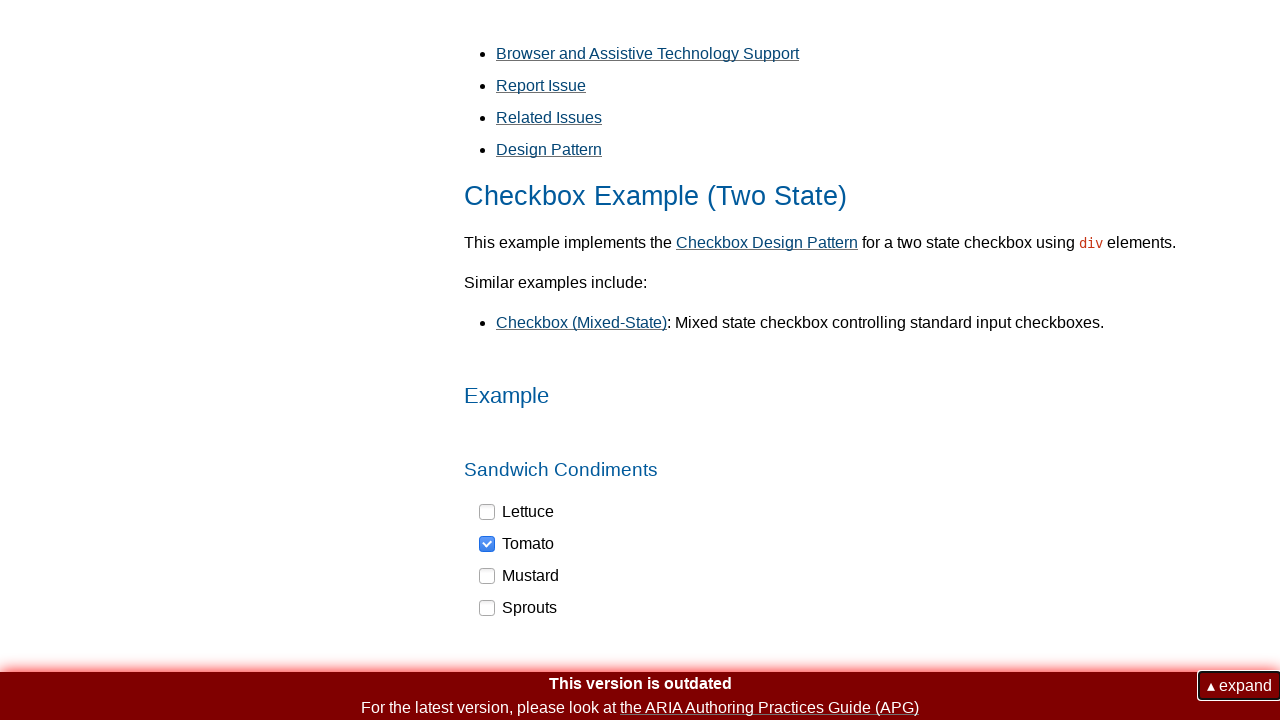

Clicked unchecked checkbox to select it at (517, 512) on div[role='checkbox'] >> nth=0
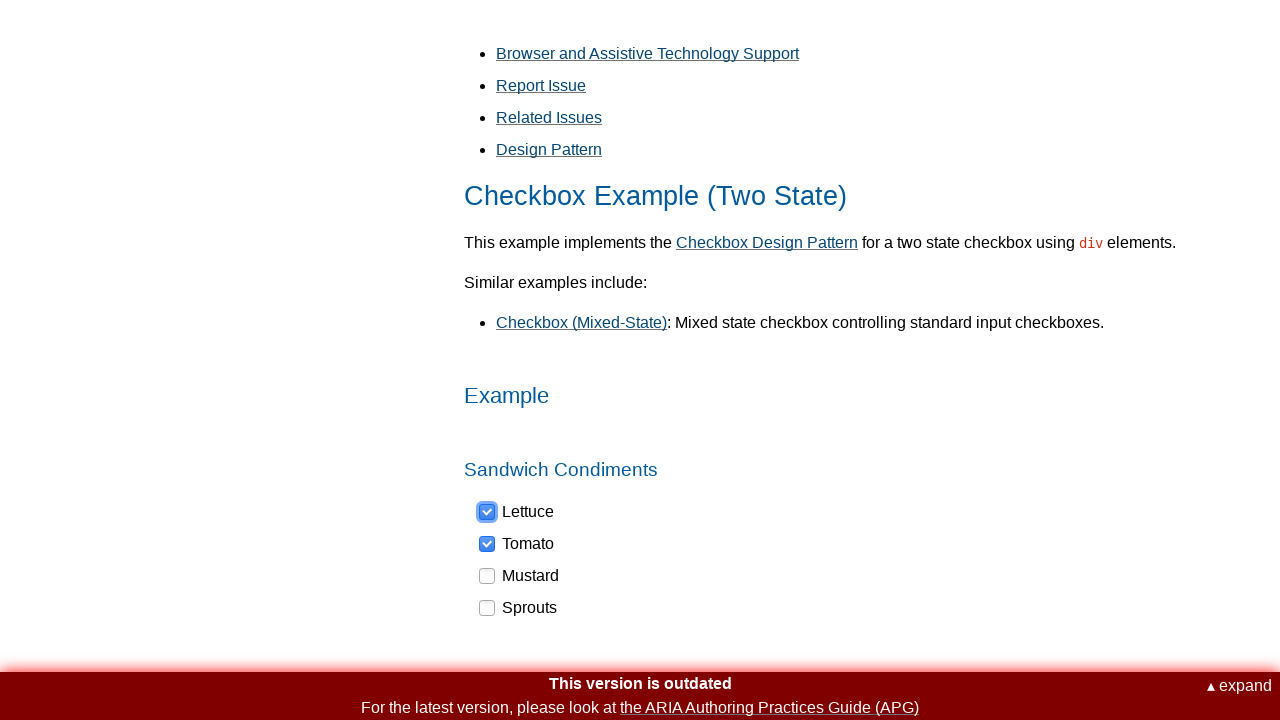

Retrieved aria-checked attribute value: true
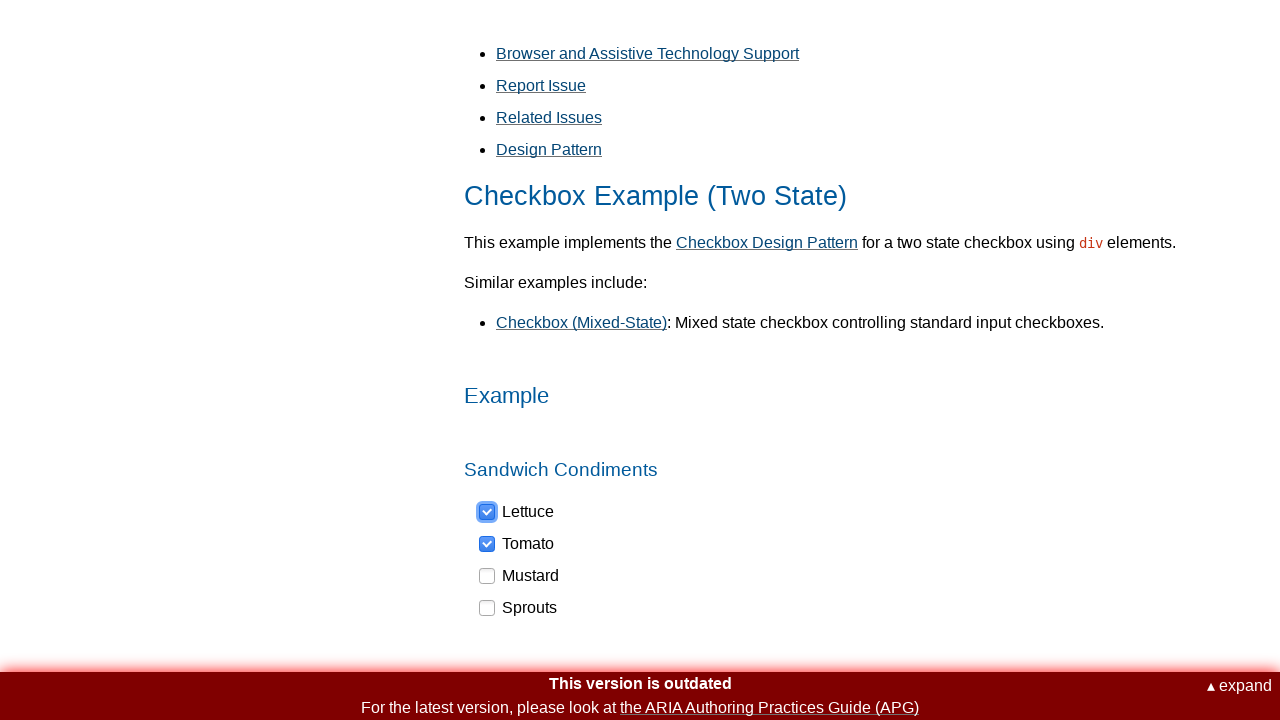

Retrieved aria-checked attribute value: false
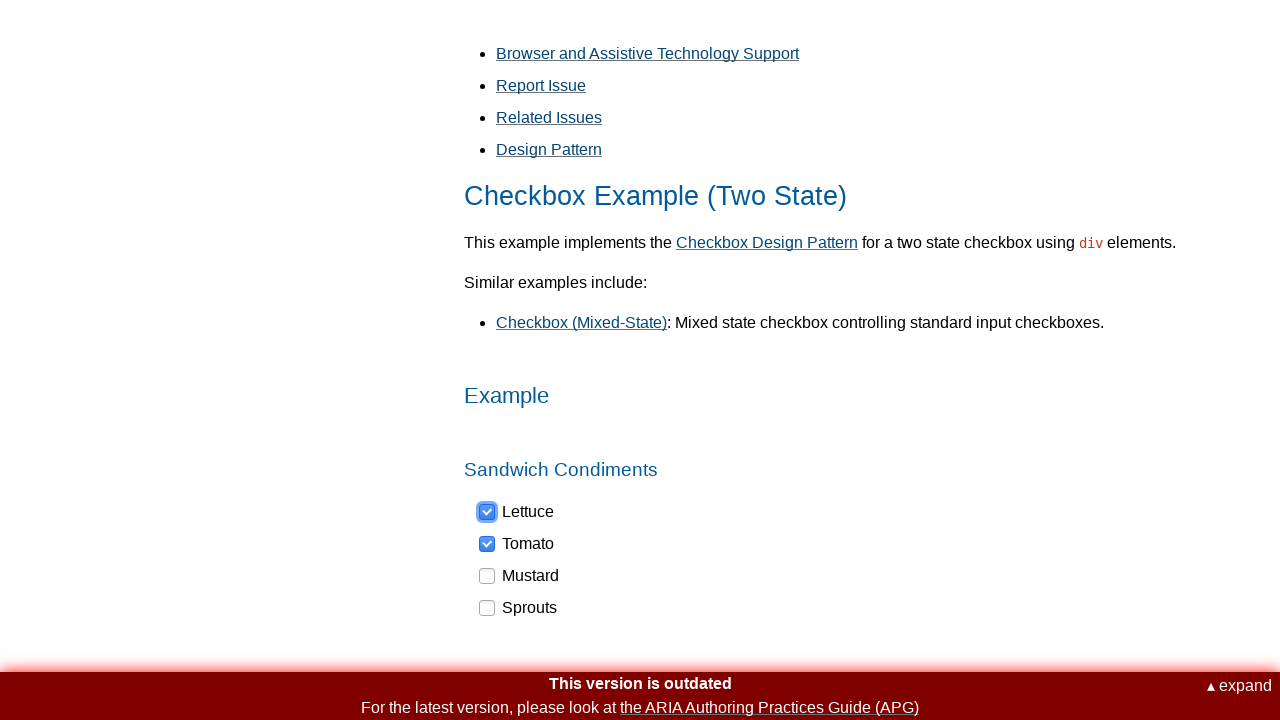

Clicked unchecked checkbox to select it at (520, 576) on div[role='checkbox'] >> nth=2
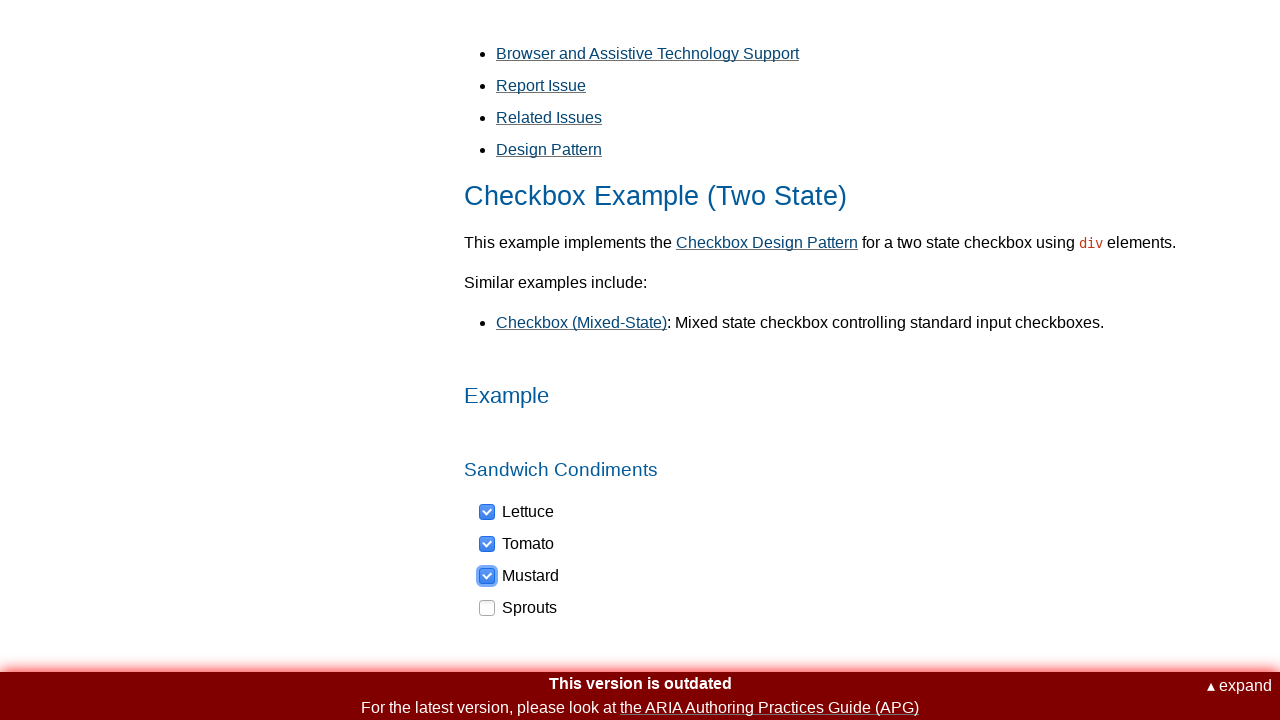

Retrieved aria-checked attribute value: false
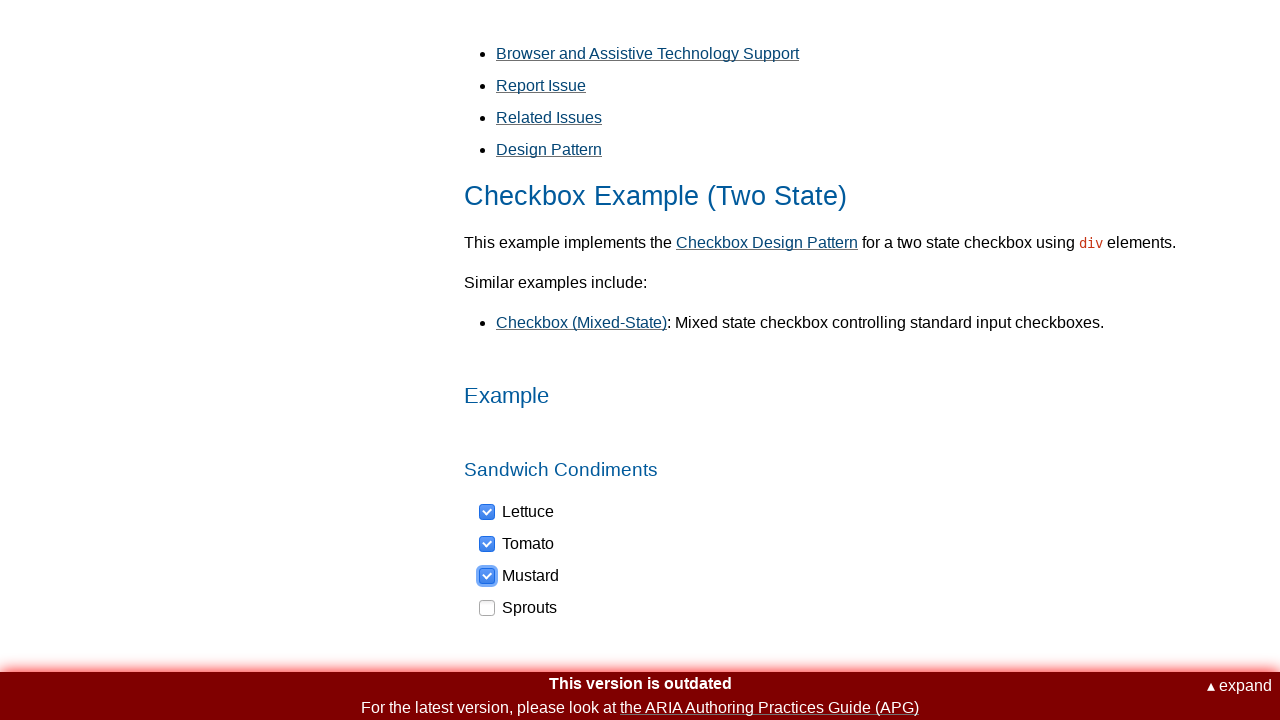

Clicked unchecked checkbox to select it at (519, 608) on div[role='checkbox'] >> nth=3
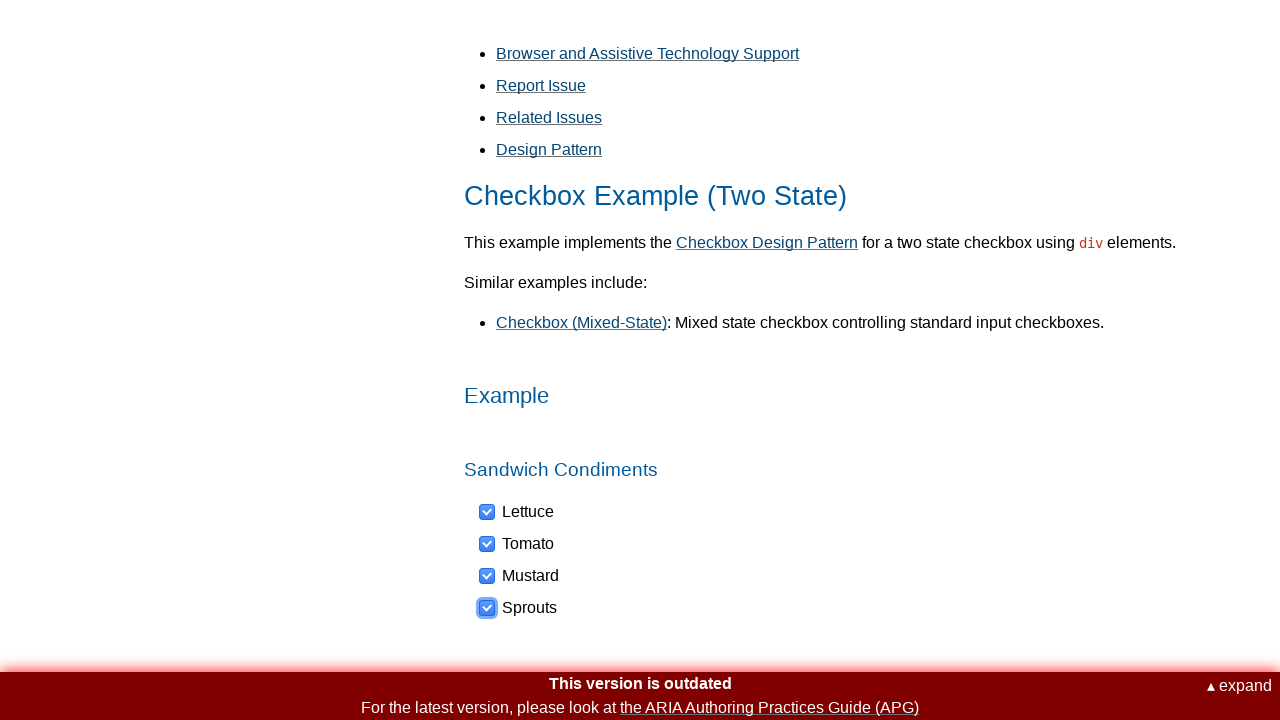

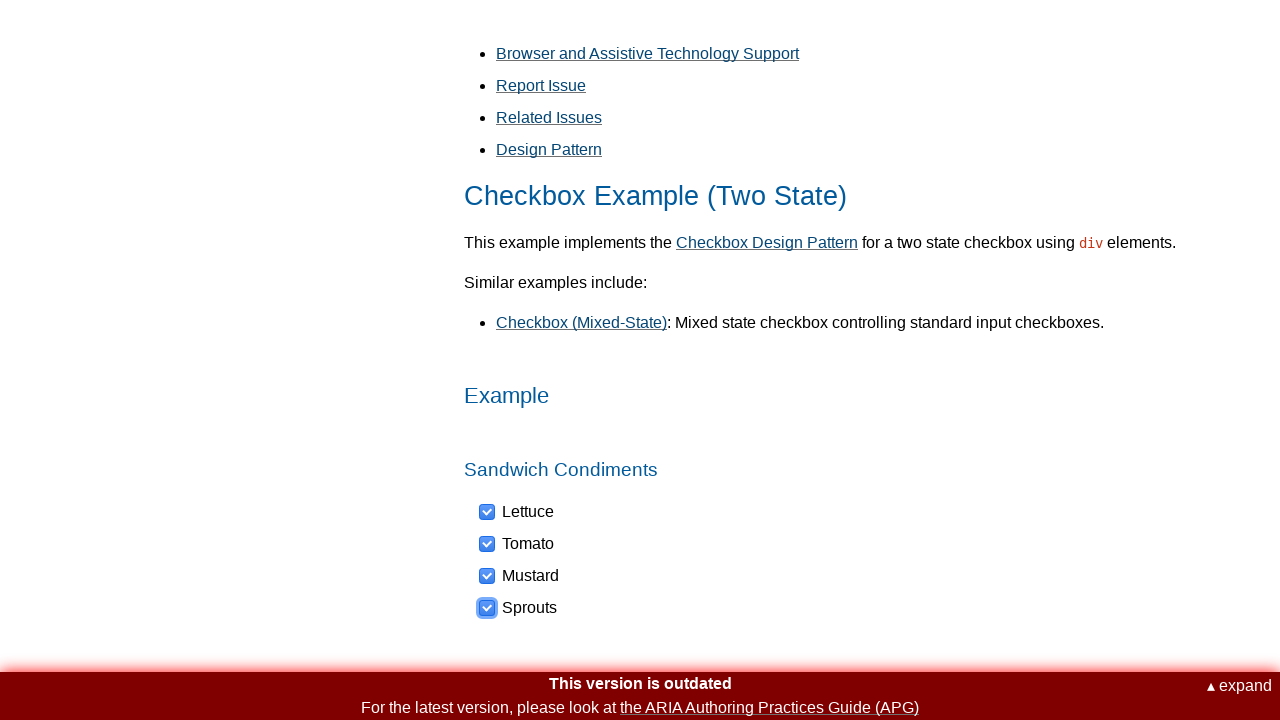